Tests keyboard input functionality by pressing various keys (Tab, Backspace, Escape, Control) and typing letters into a text field to verify the key press detection works correctly

Starting URL: https://the-internet.herokuapp.com/key_presses

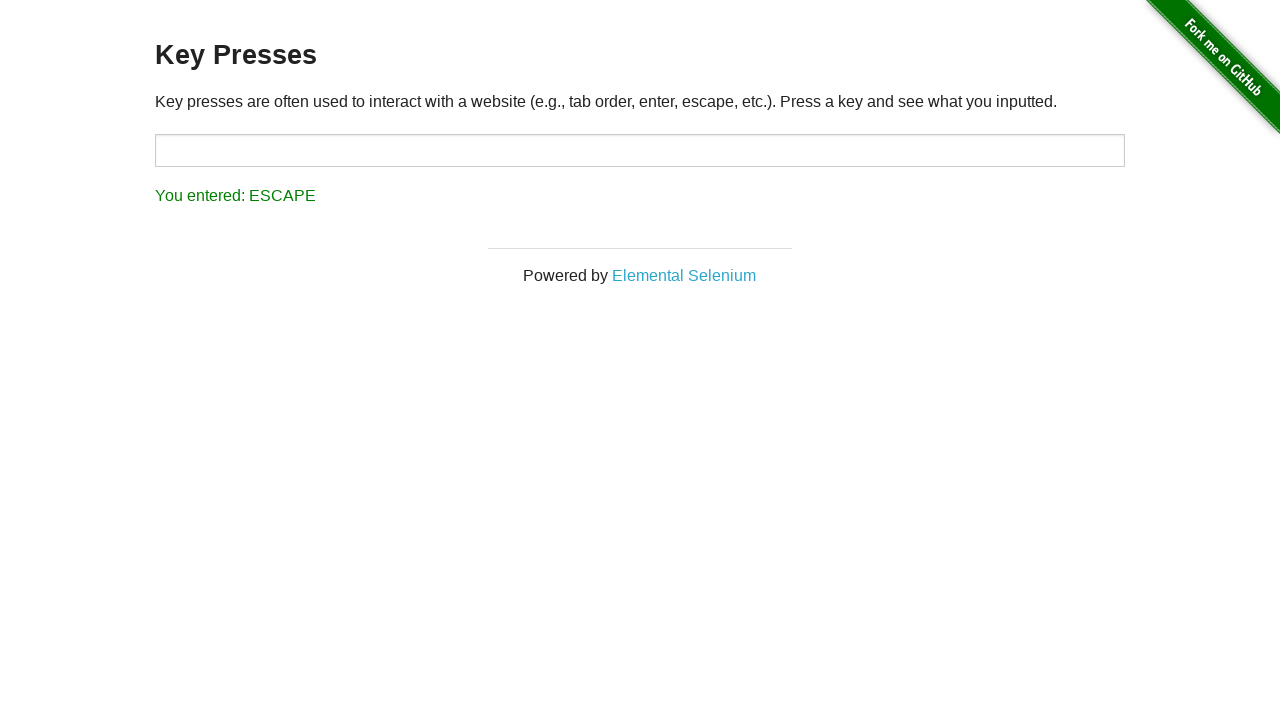

Pressed Tab key
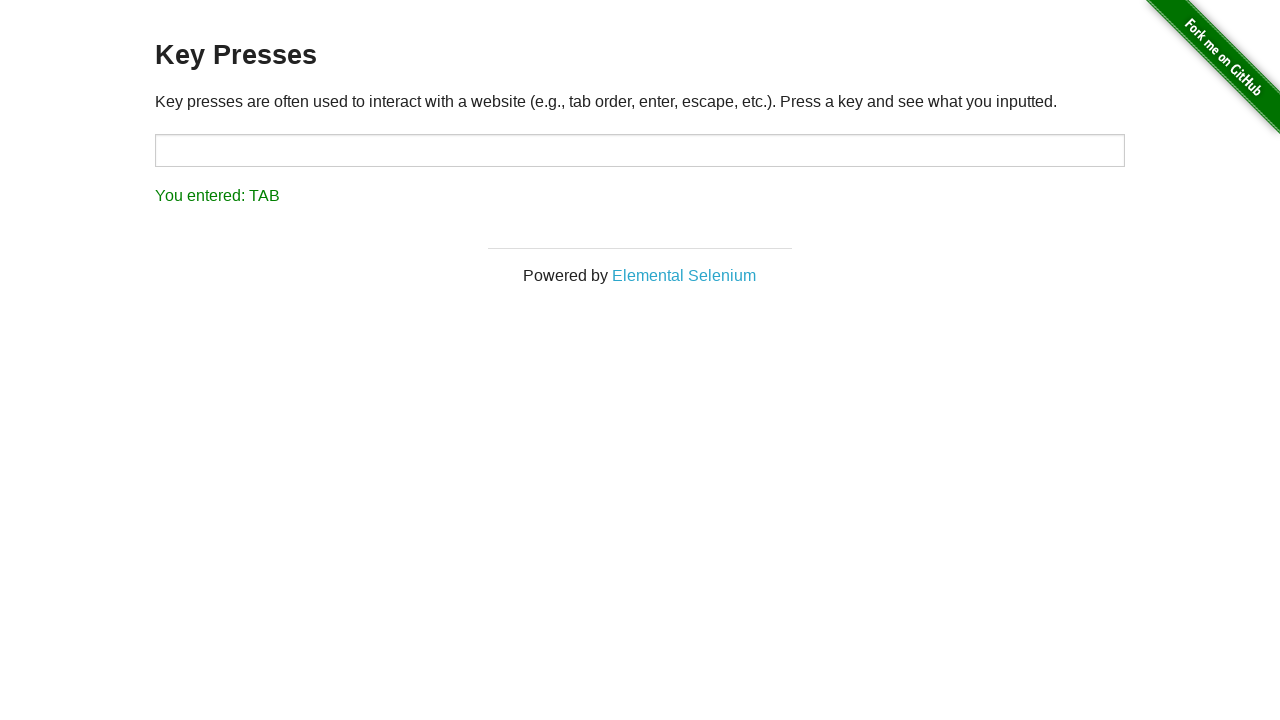

Pressed Backspace key
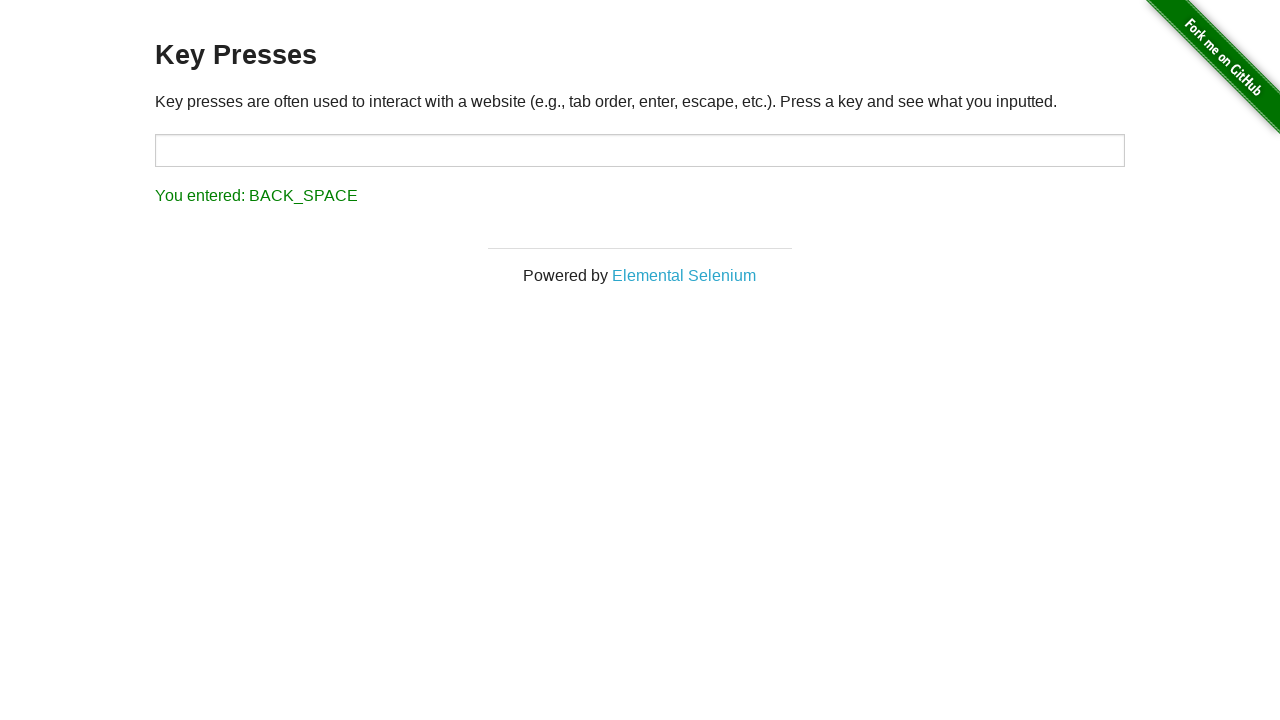

Pressed Escape key
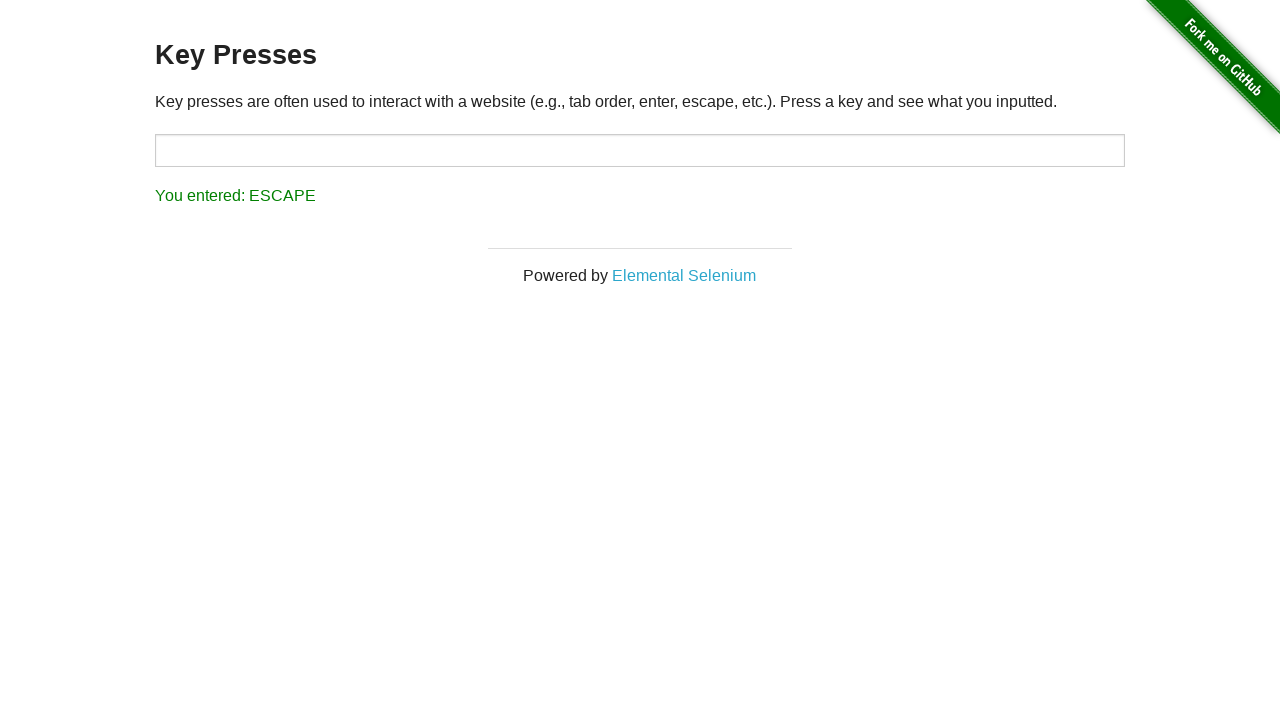

Typed 'Z' into the text box on input#target
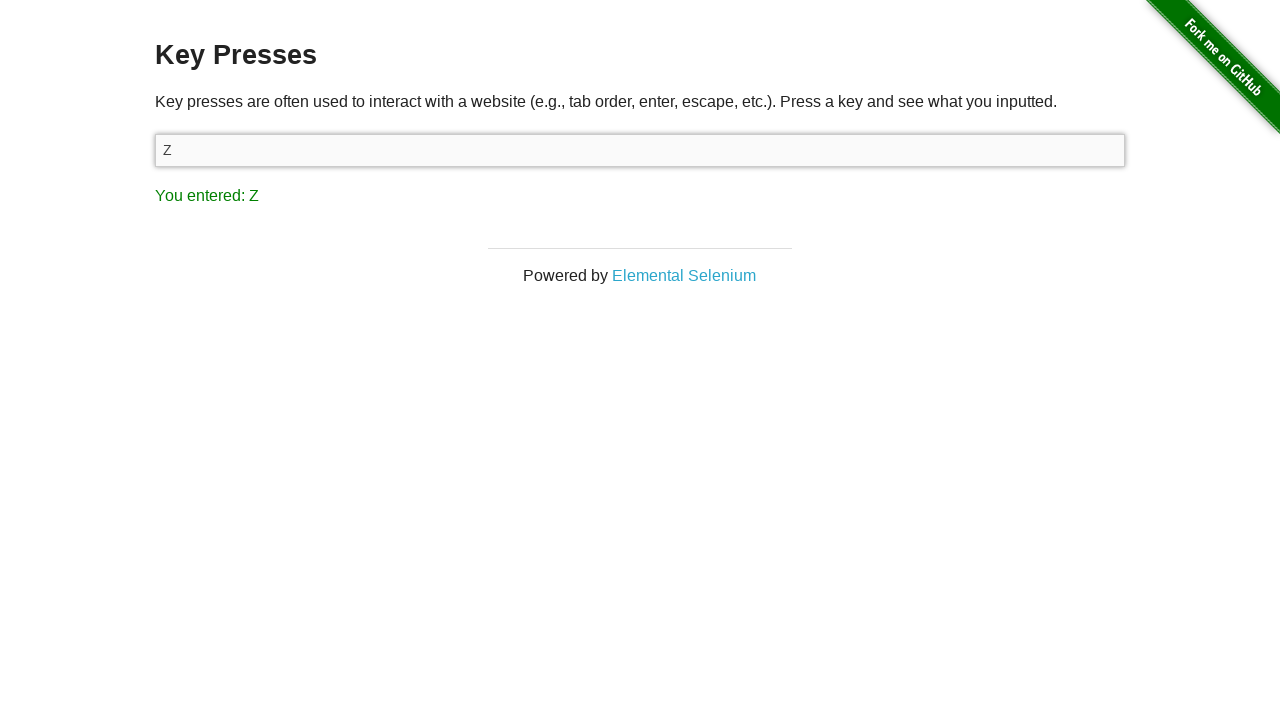

Typed 'O' into the text box on input#target
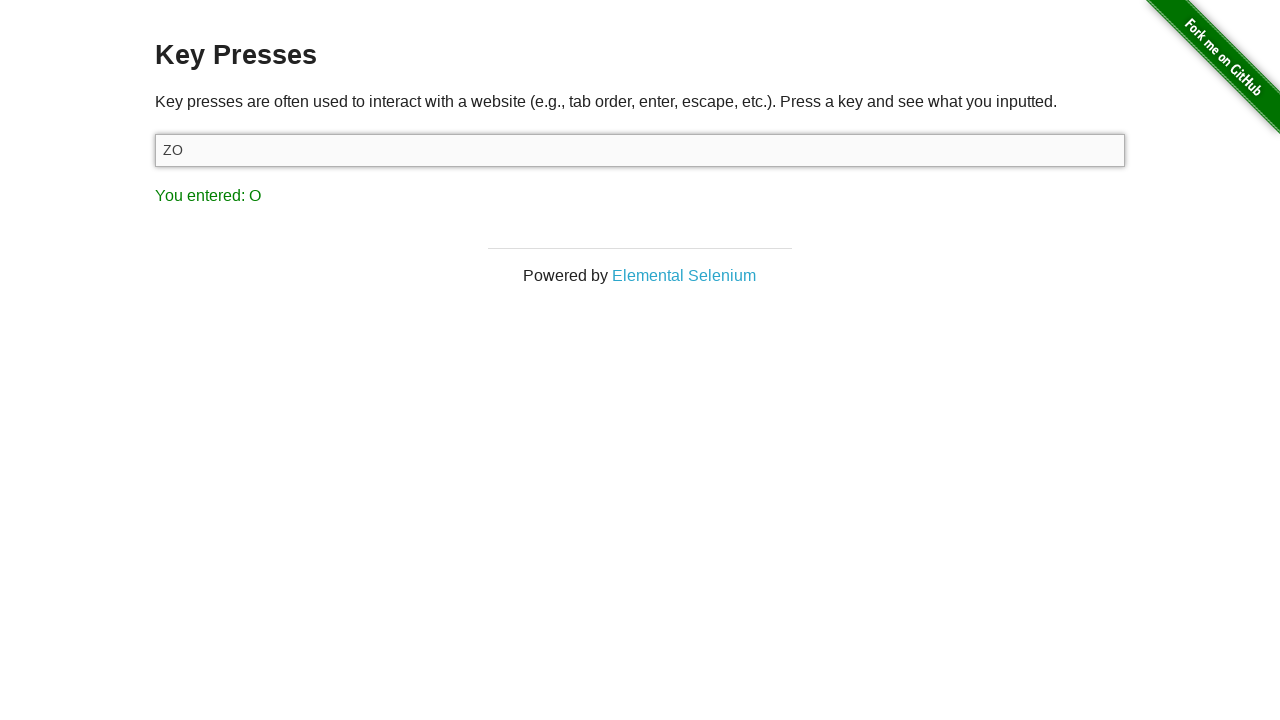

Typed 'R' into the text box on input#target
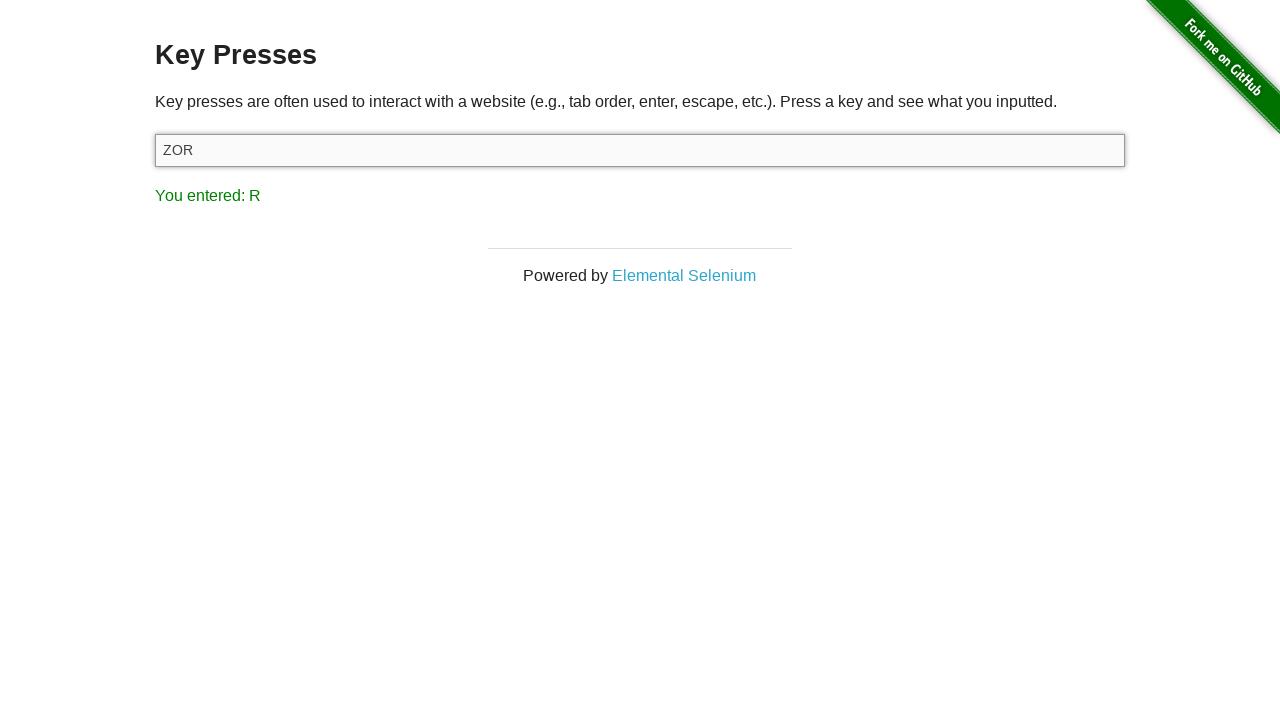

Typed 'O' into the text box on input#target
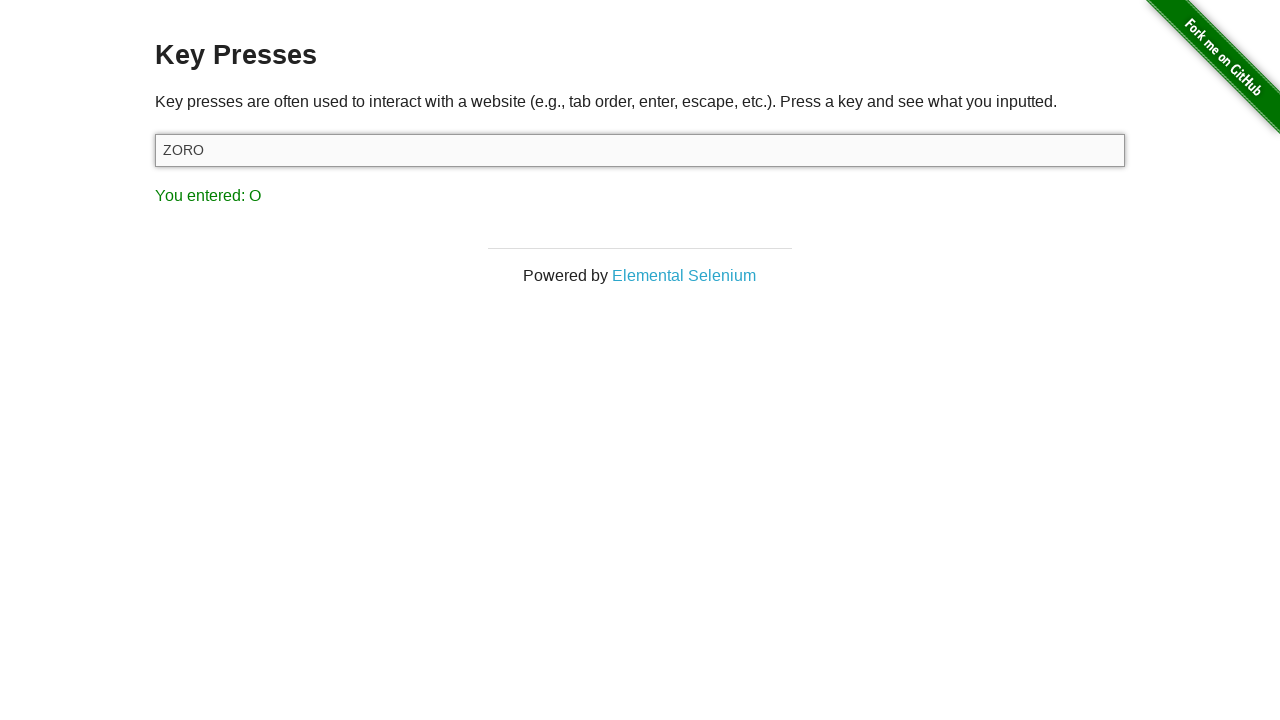

Pressed Control key
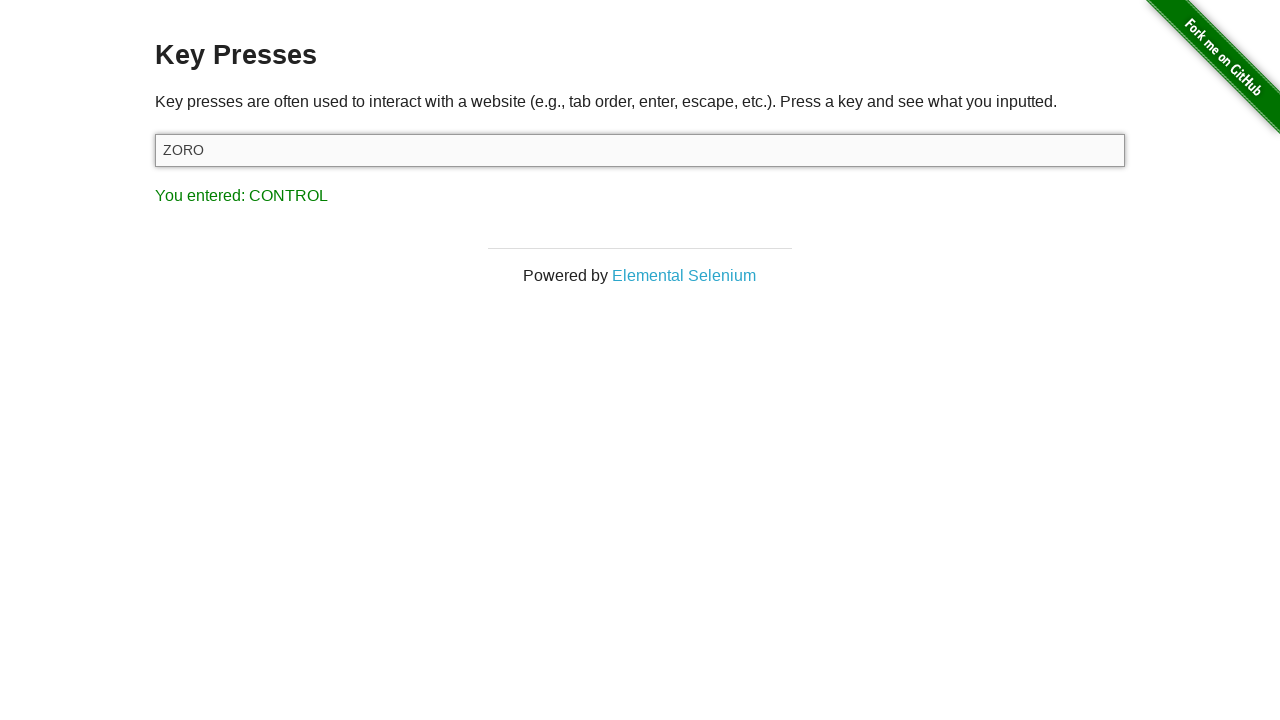

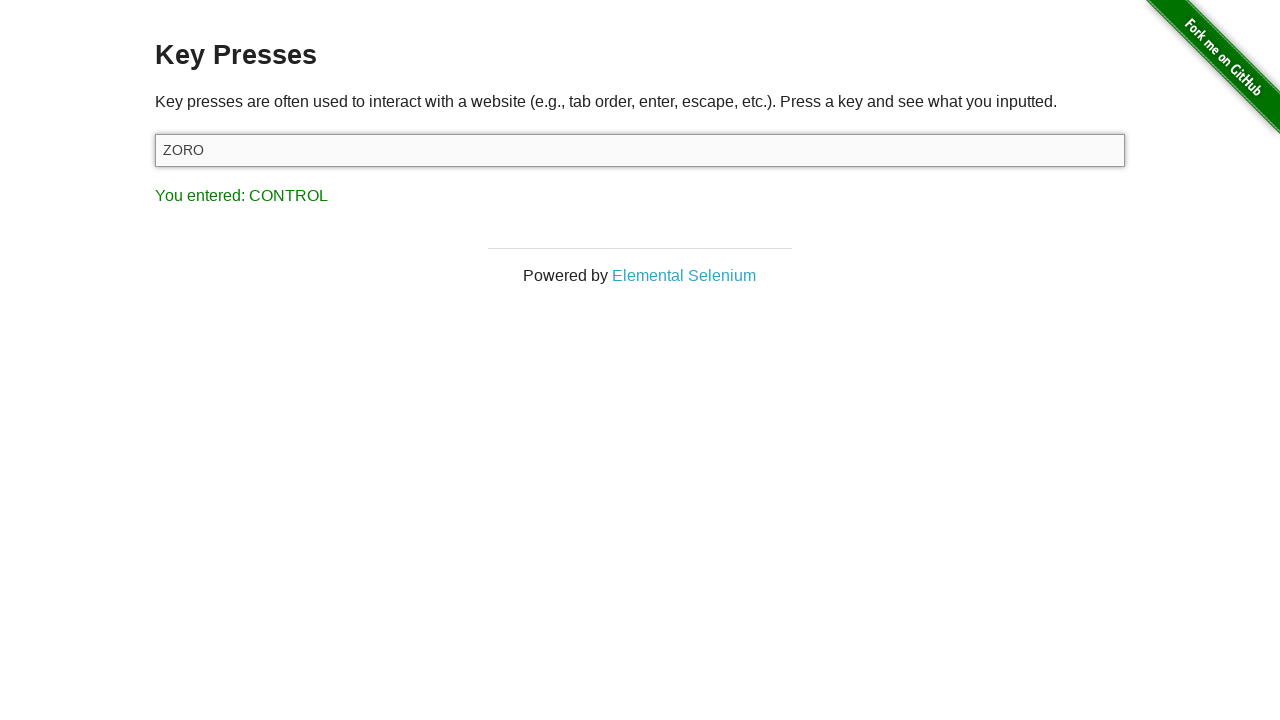